Tests searching on the Python.org website by finding the search box, entering a query, submitting, and verifying results are displayed

Starting URL: http://www.python.org

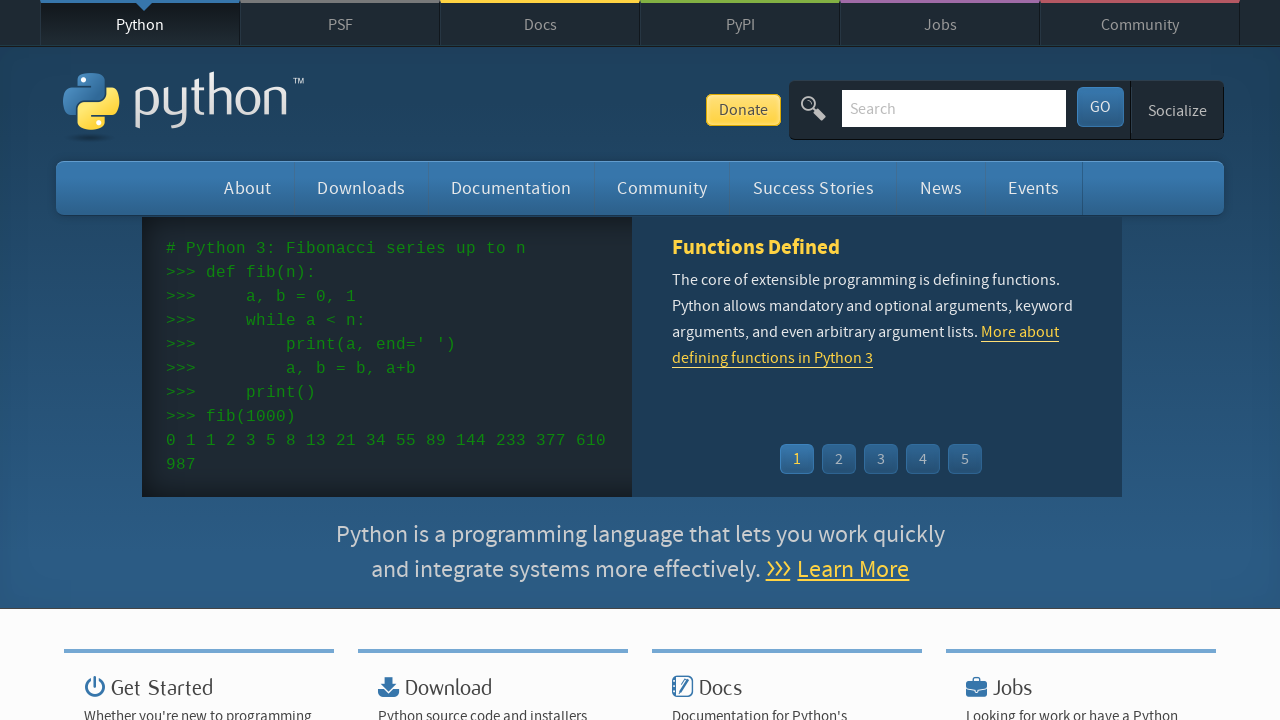

Filled search box with 'pycon' query on input[name='q']
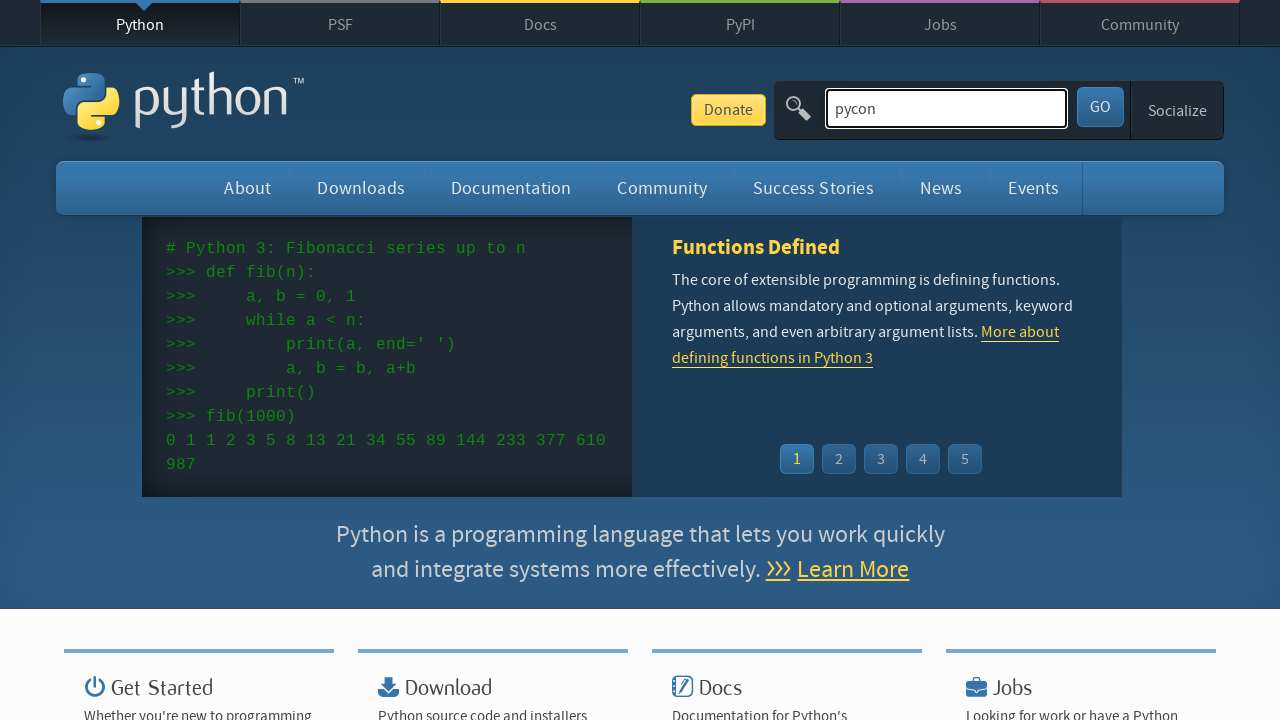

Waited 2 seconds for autocomplete suggestions
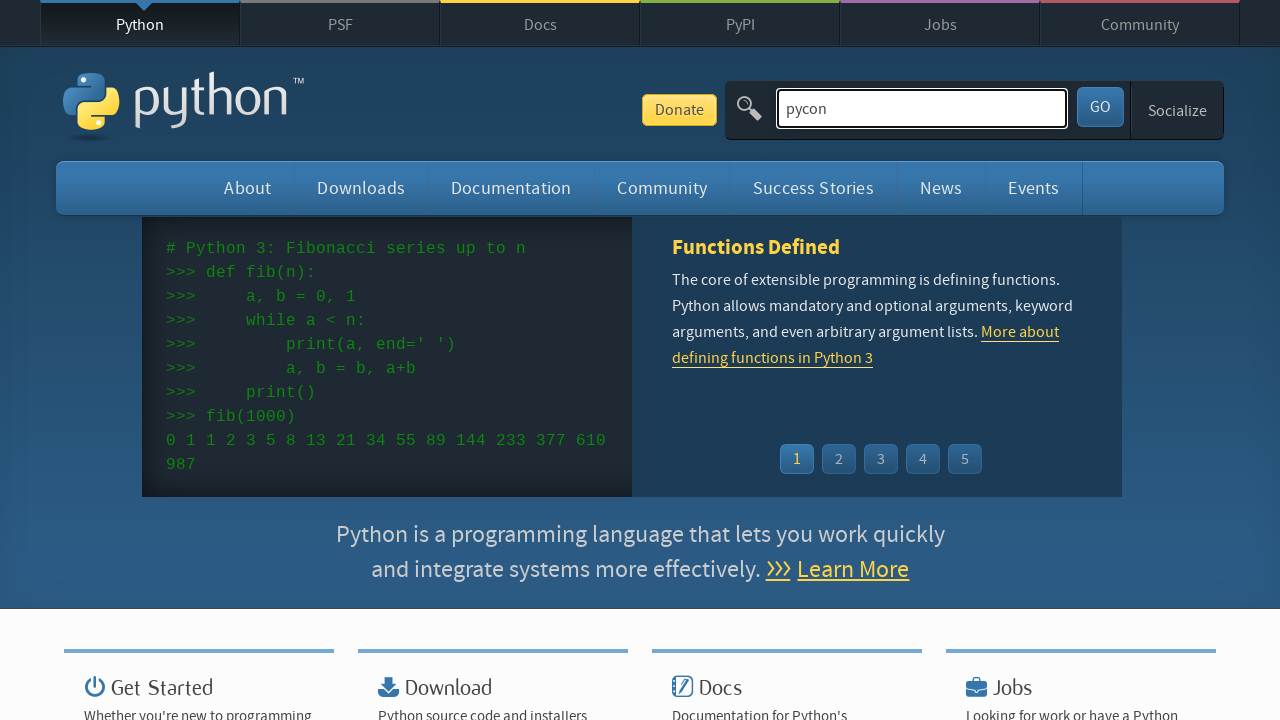

Pressed Enter to submit search query on input[name='q']
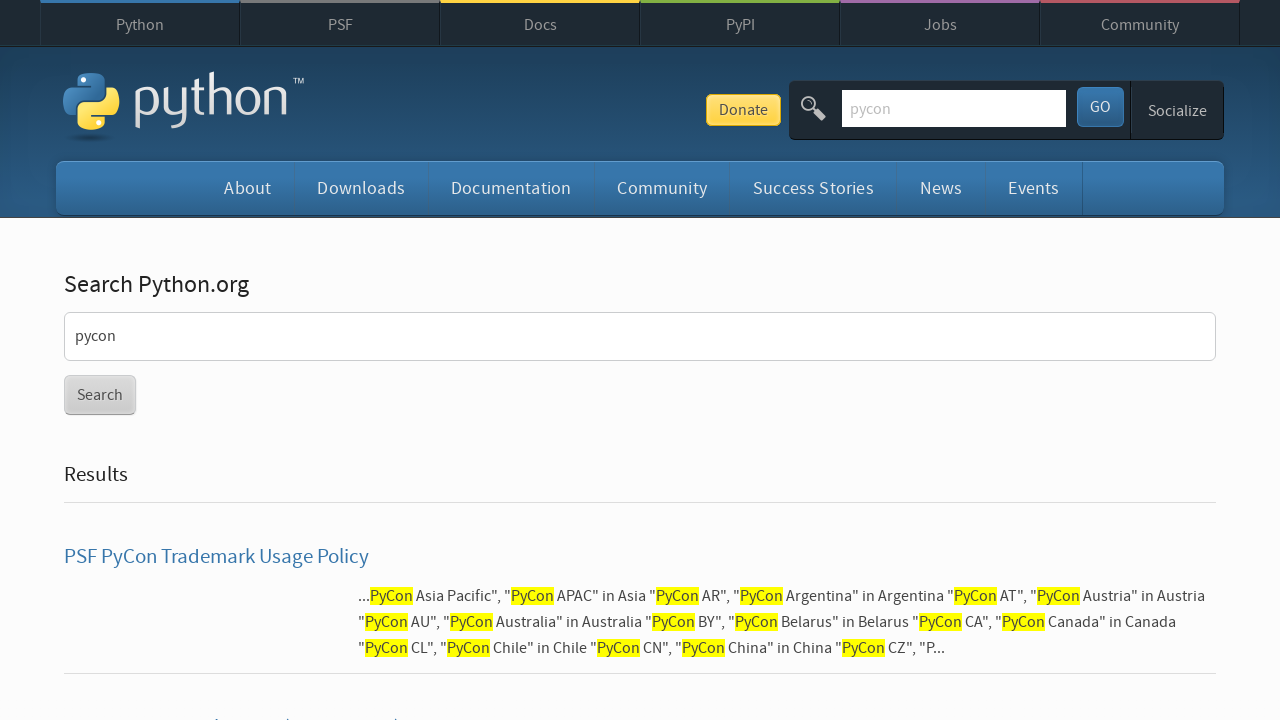

Search results page loaded successfully
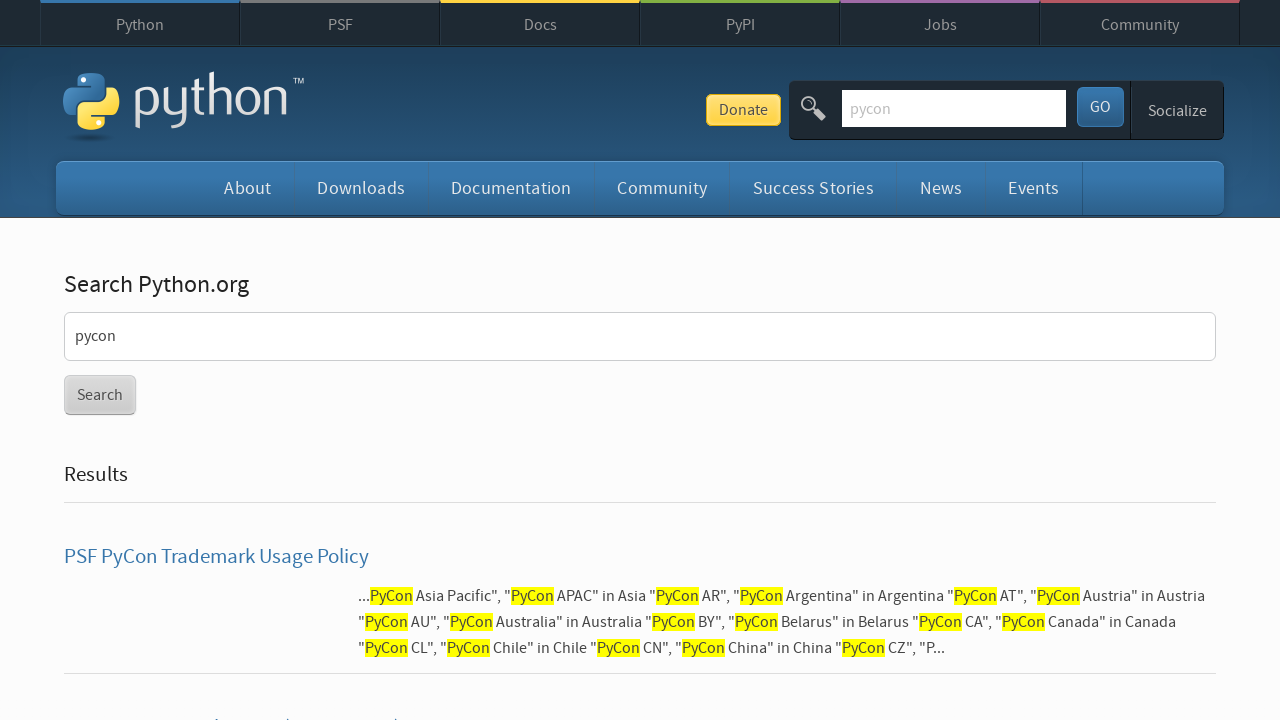

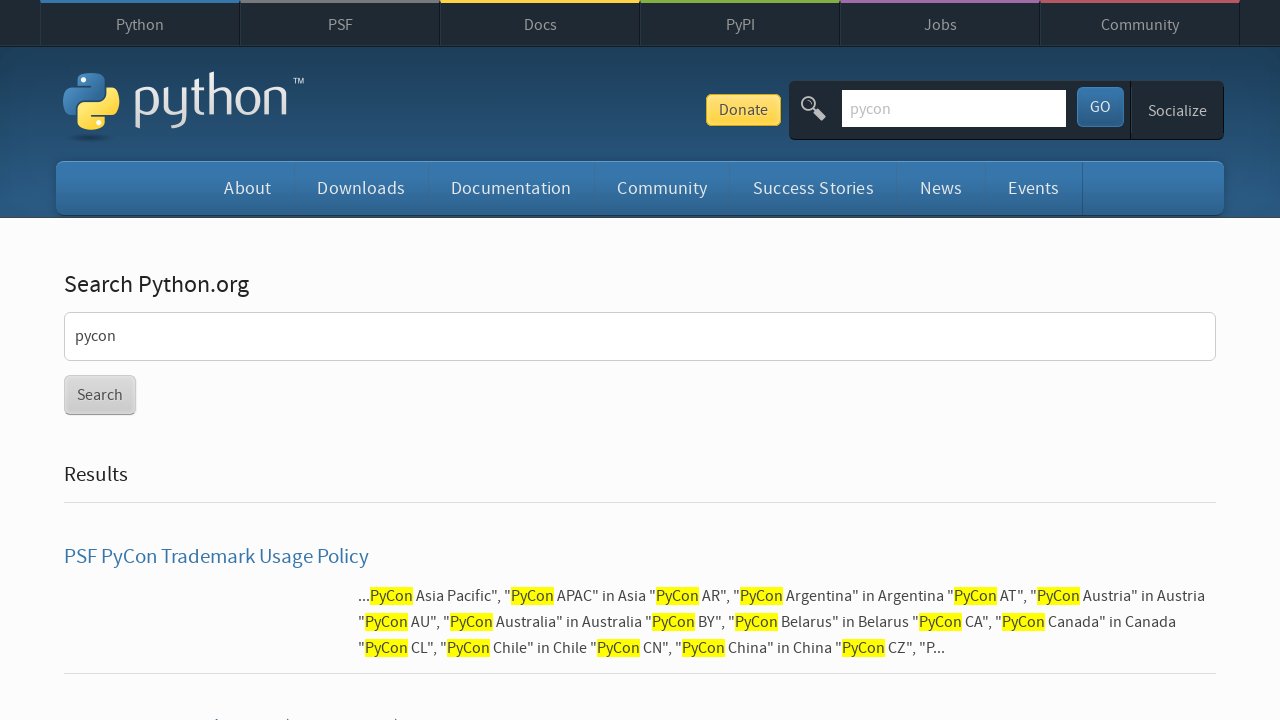